Tests multi-select dropdown functionality by selecting and deselecting options using different methods, including selecting all options and then deselecting all

Starting URL: https://syntaxprojects.com/basic-select-dropdown-demo.php

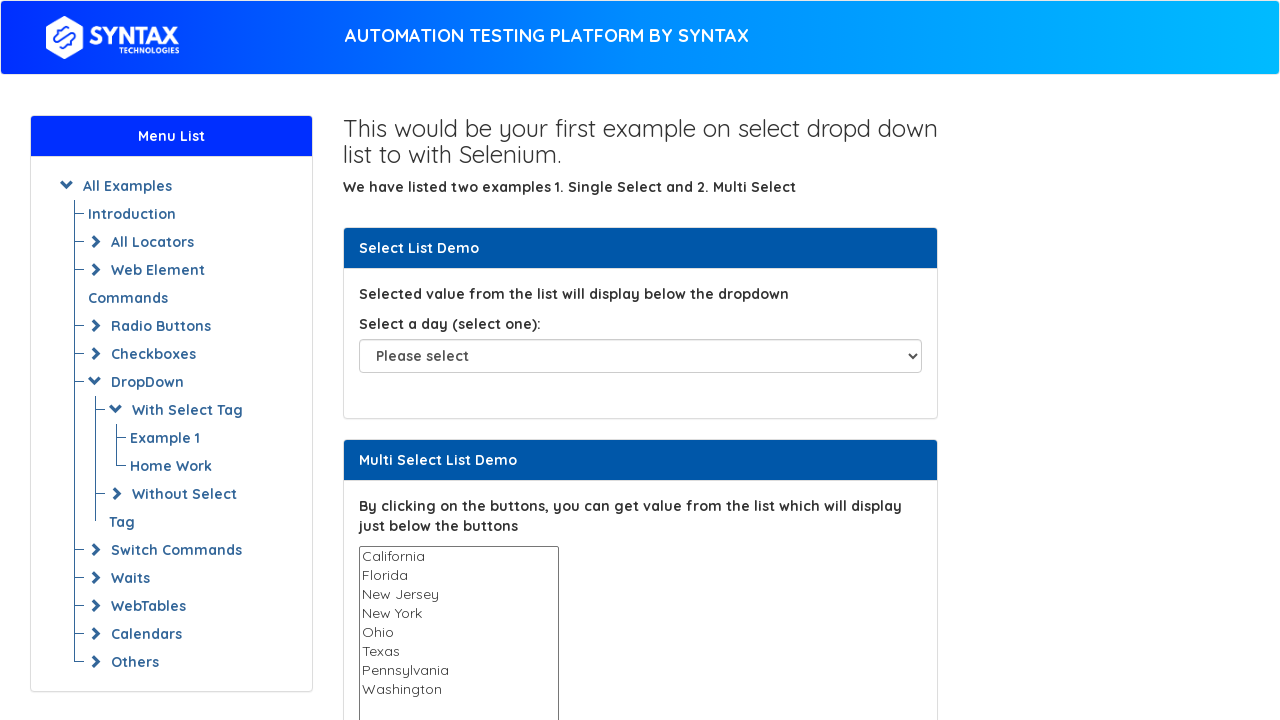

Located the multi-select dropdown element
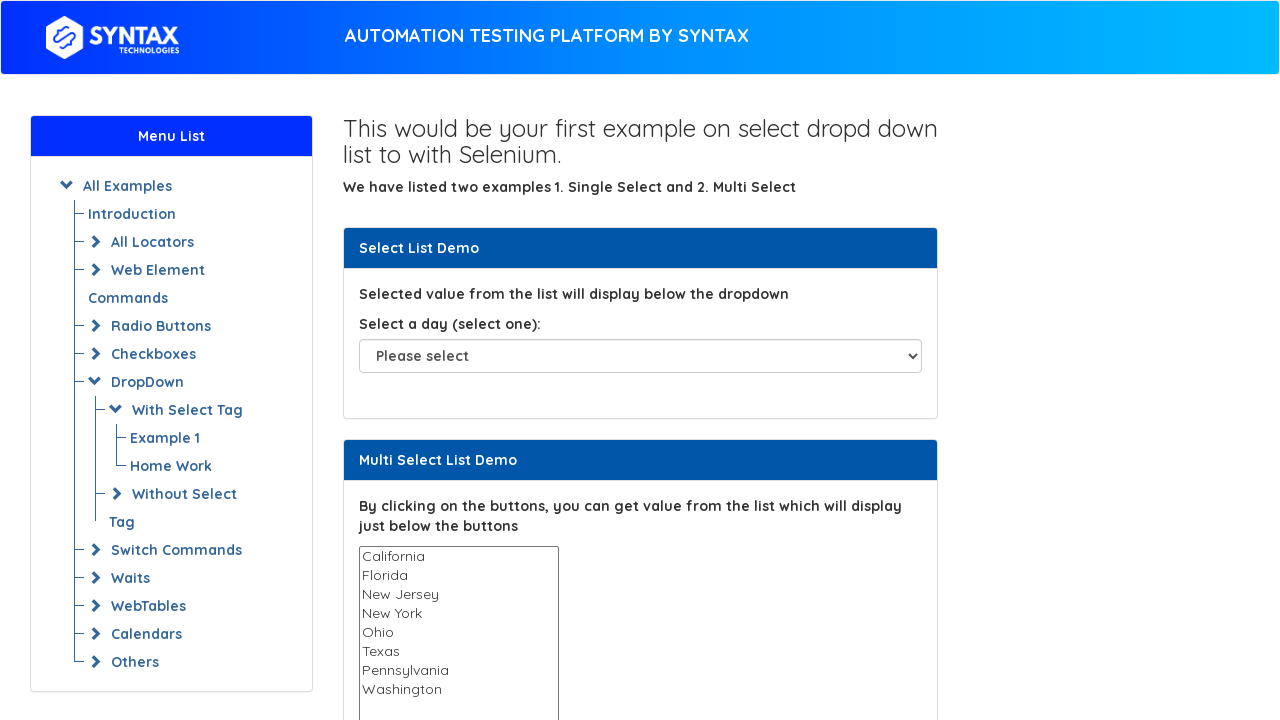

Selected option at index 3 (Ohio) on select#multi-select
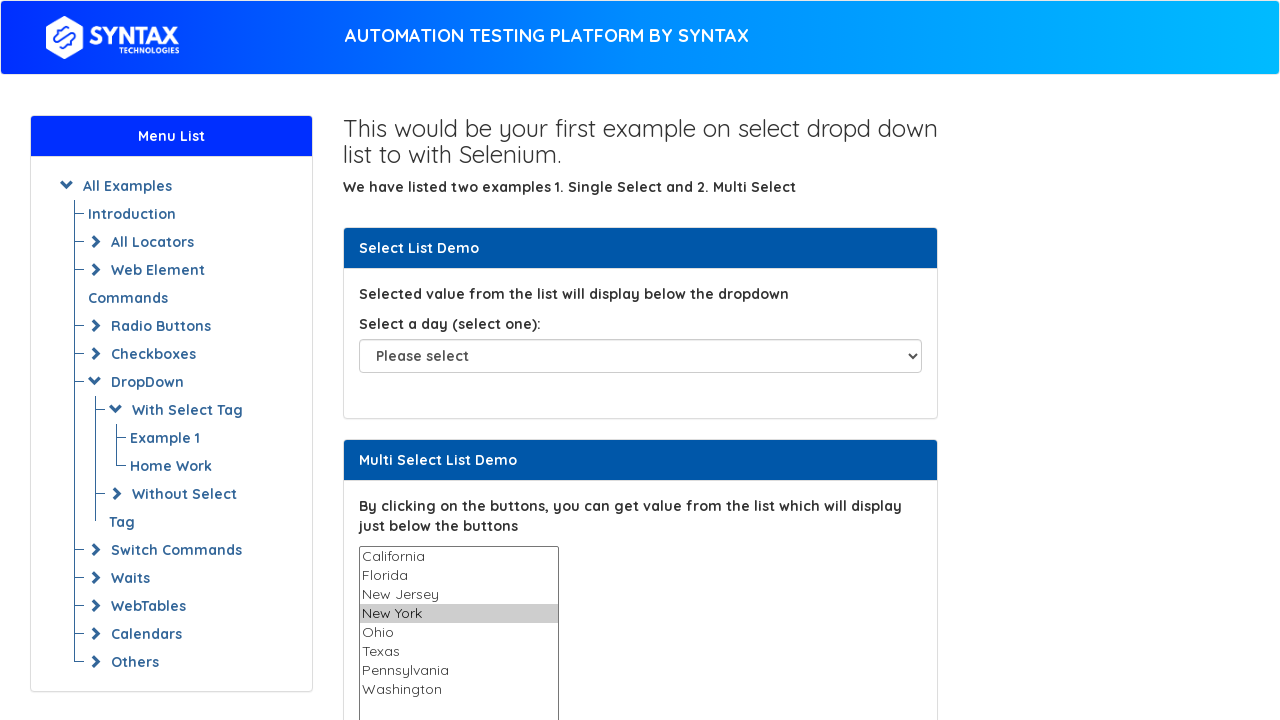

Selected Texas by visible text on select#multi-select
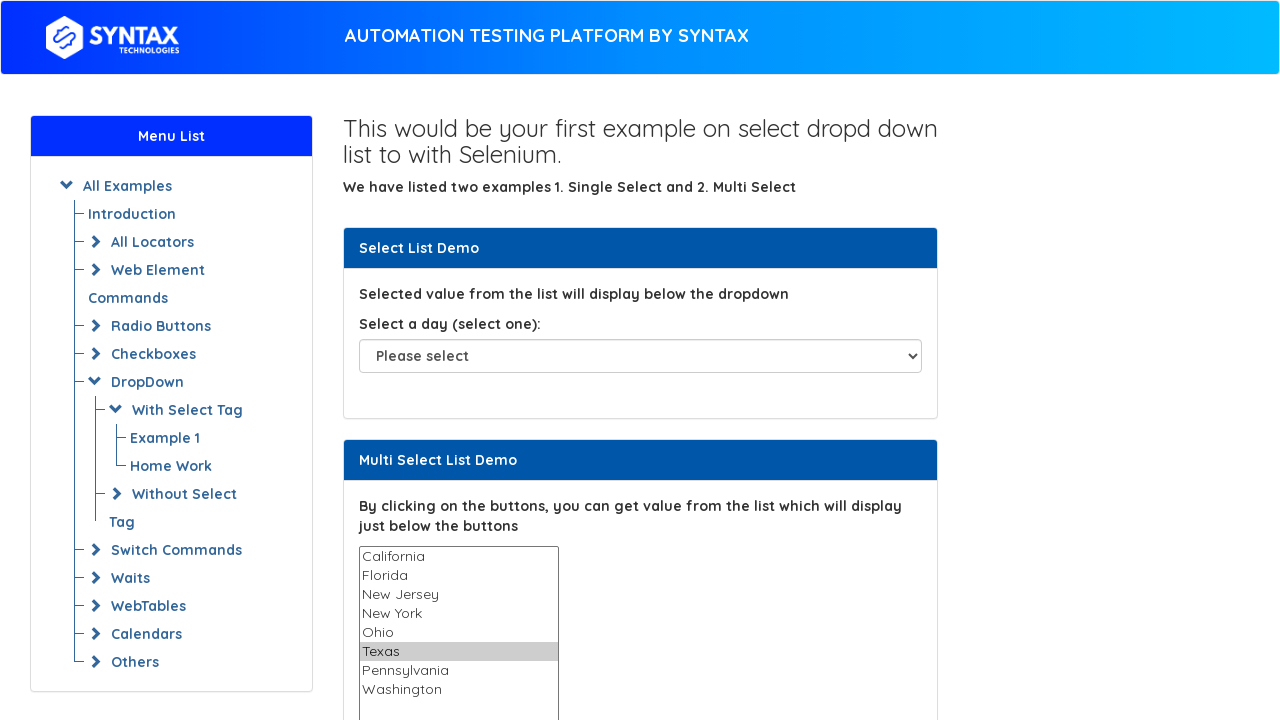

Waited 3 seconds before deselecting
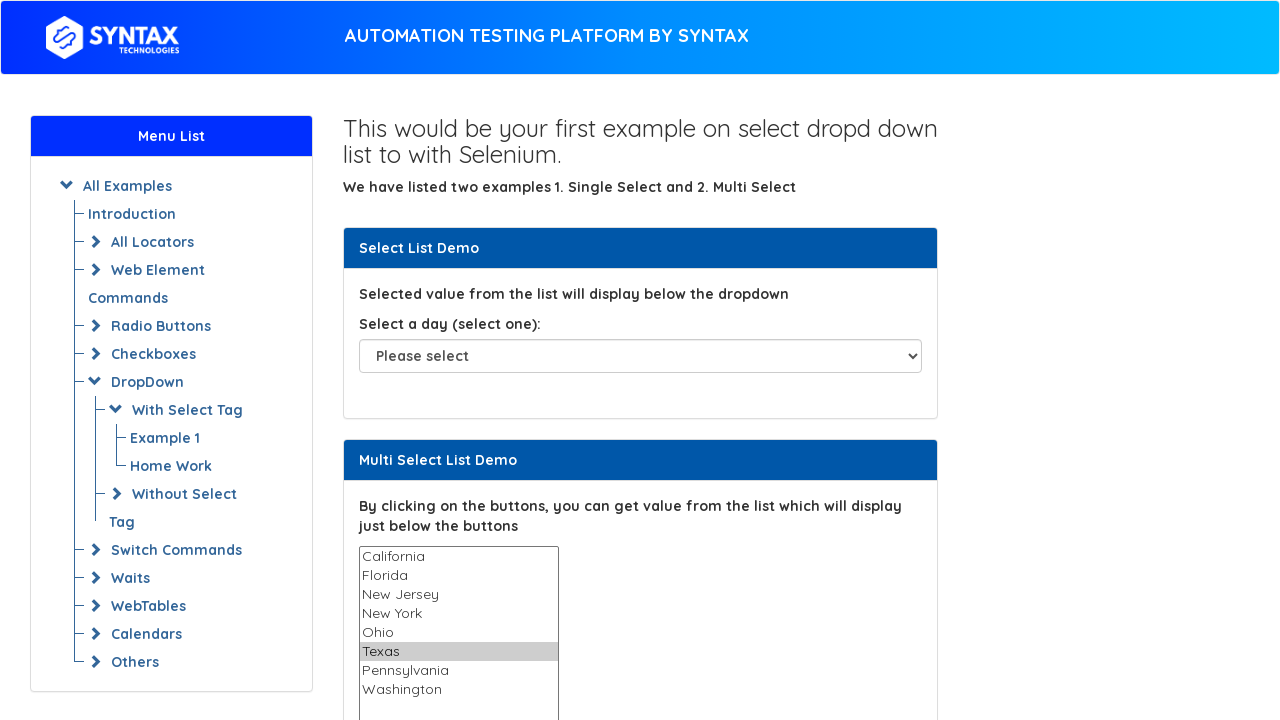

Retrieved current selected values from dropdown
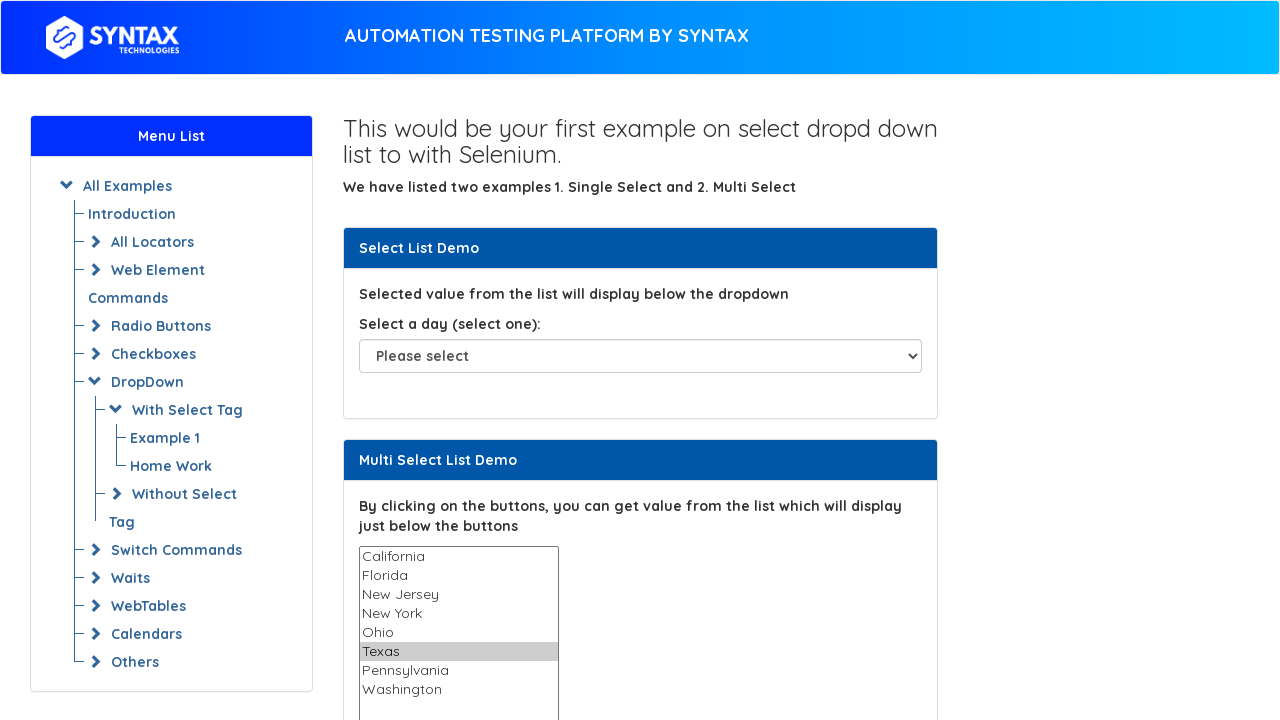

Retrieved value attribute of option at index 3
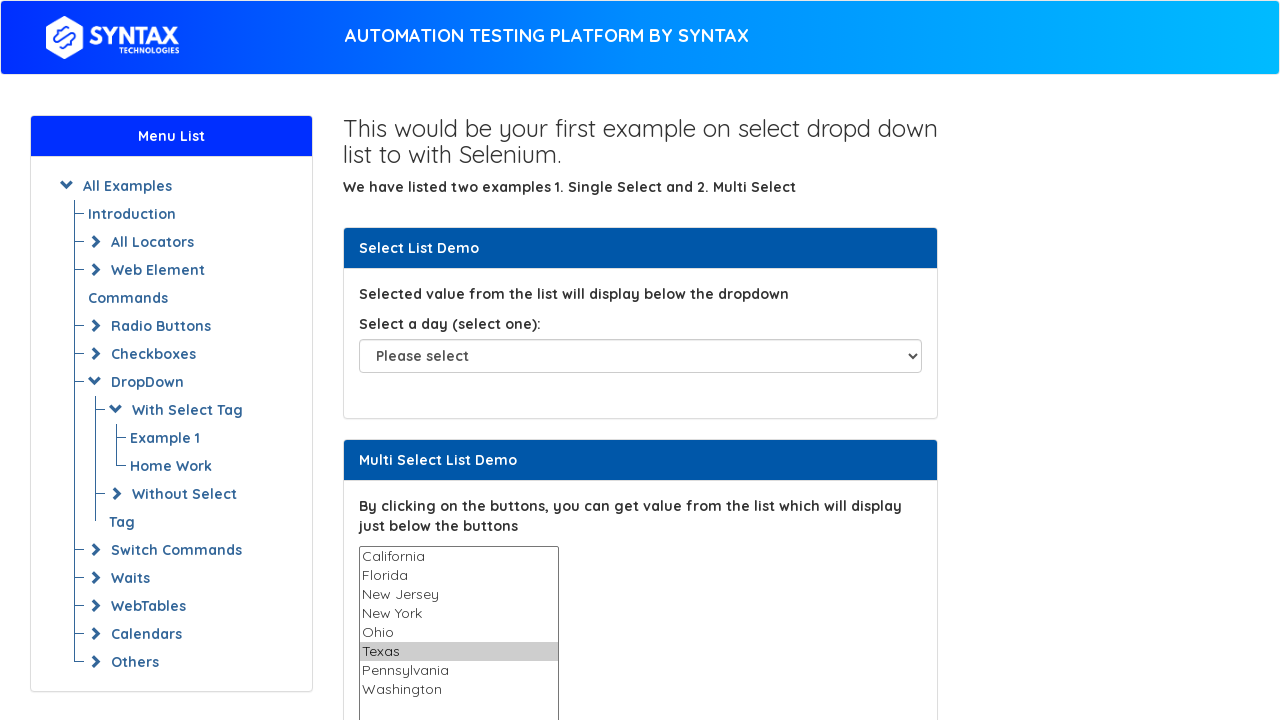

Created new values list excluding option at index 3
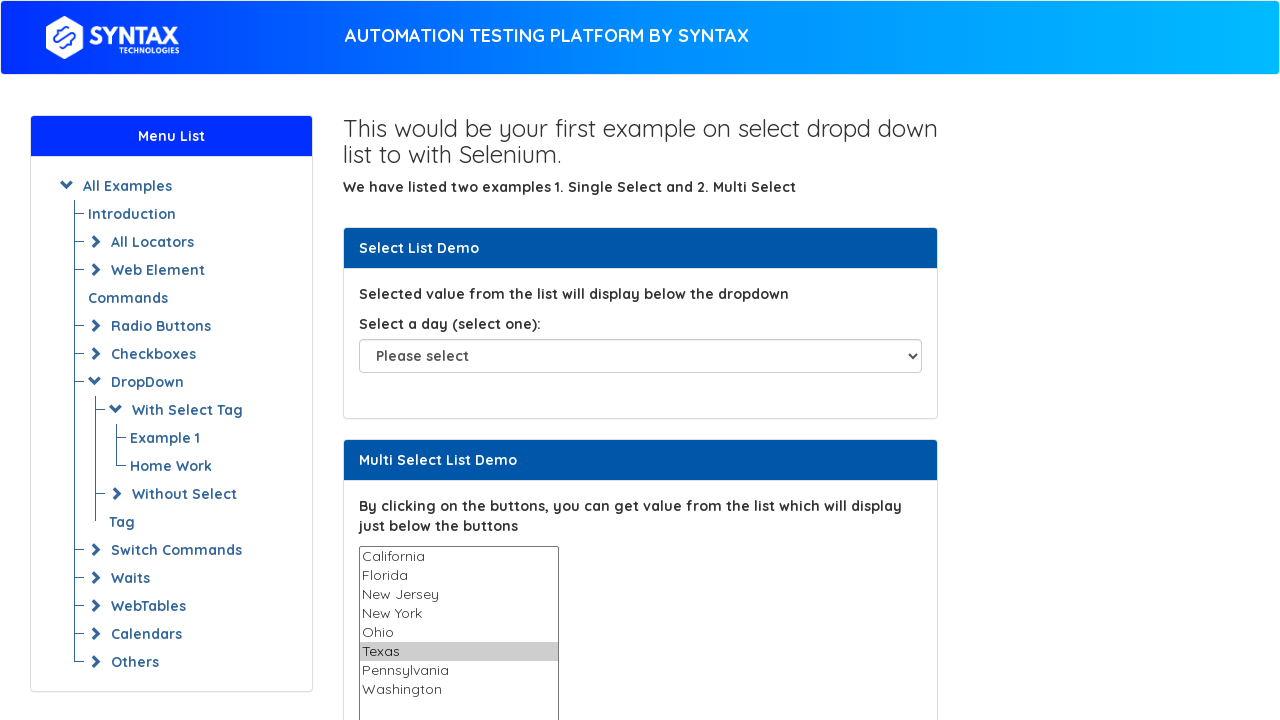

Deselected Ohio by updating selection to exclude it on select#multi-select
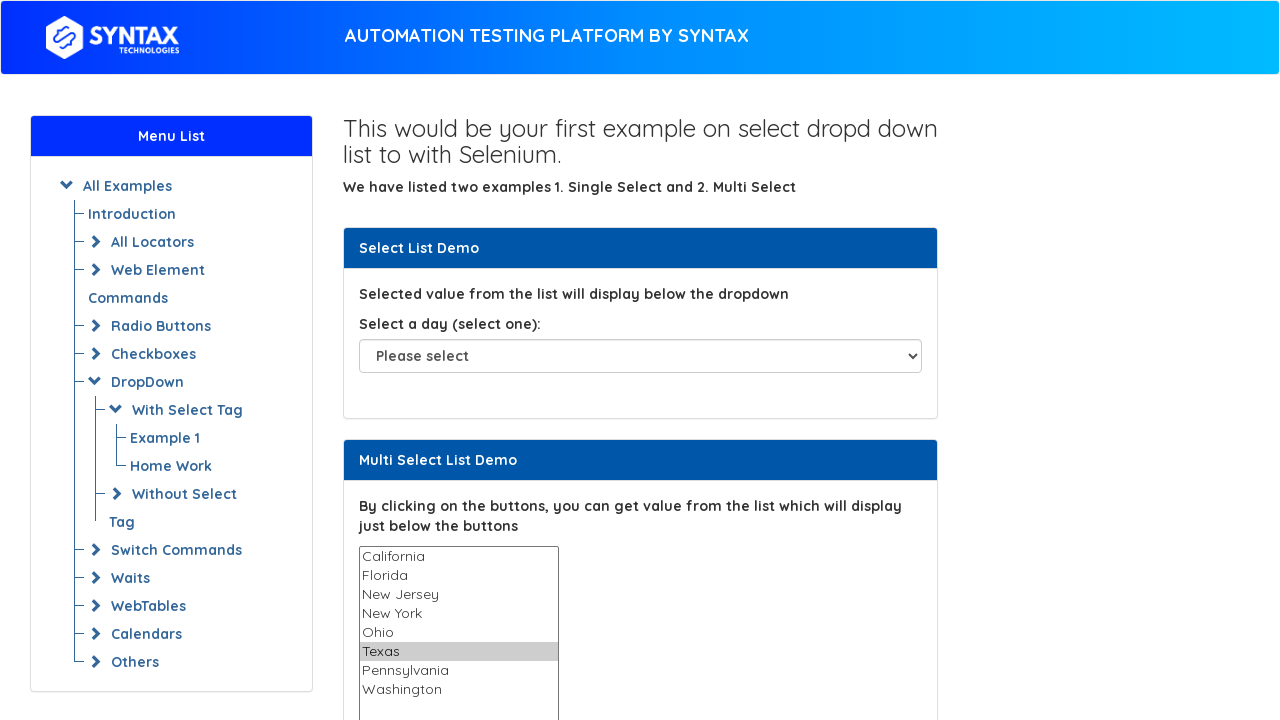

Retrieved all options from dropdown
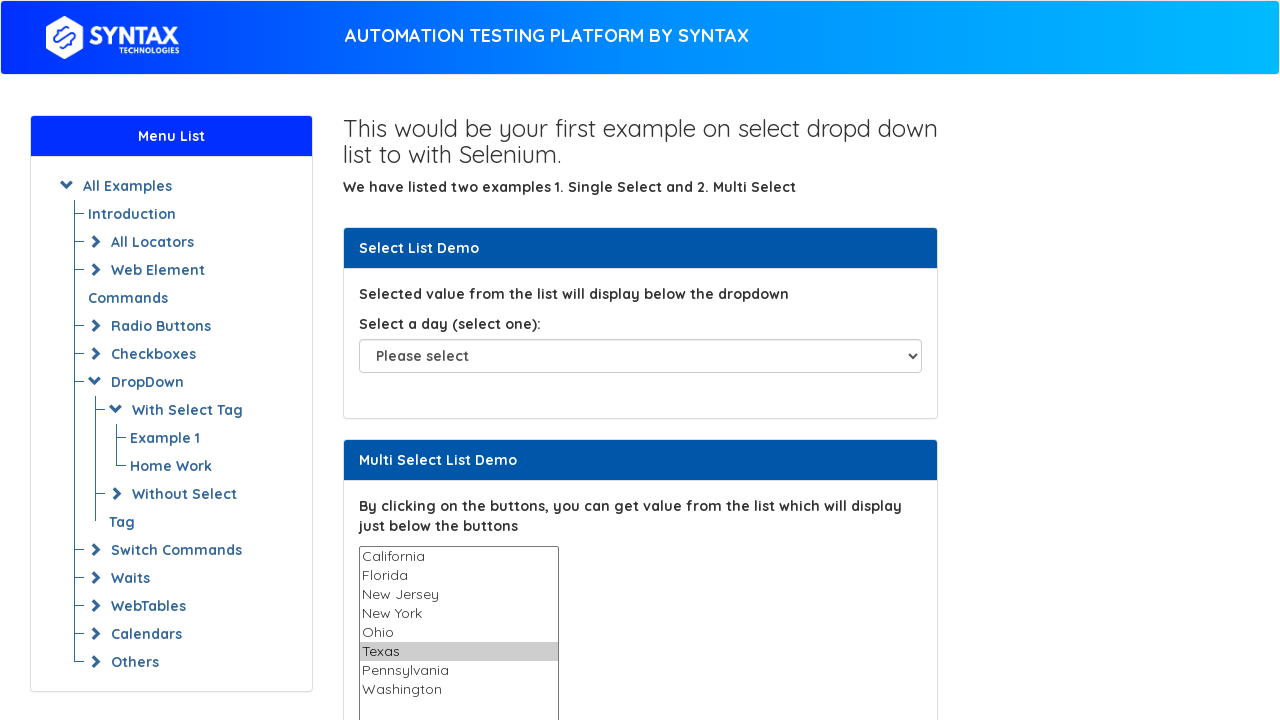

Collected values from all options
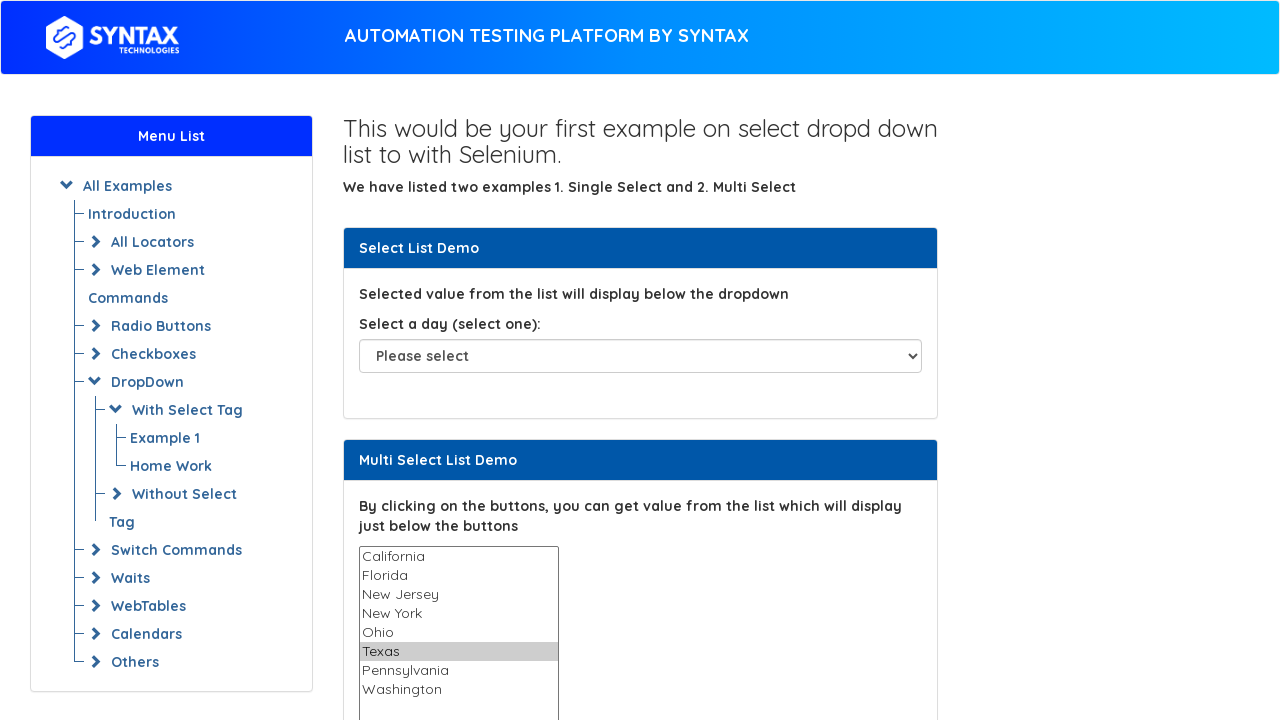

Selected all options in the dropdown on select#multi-select
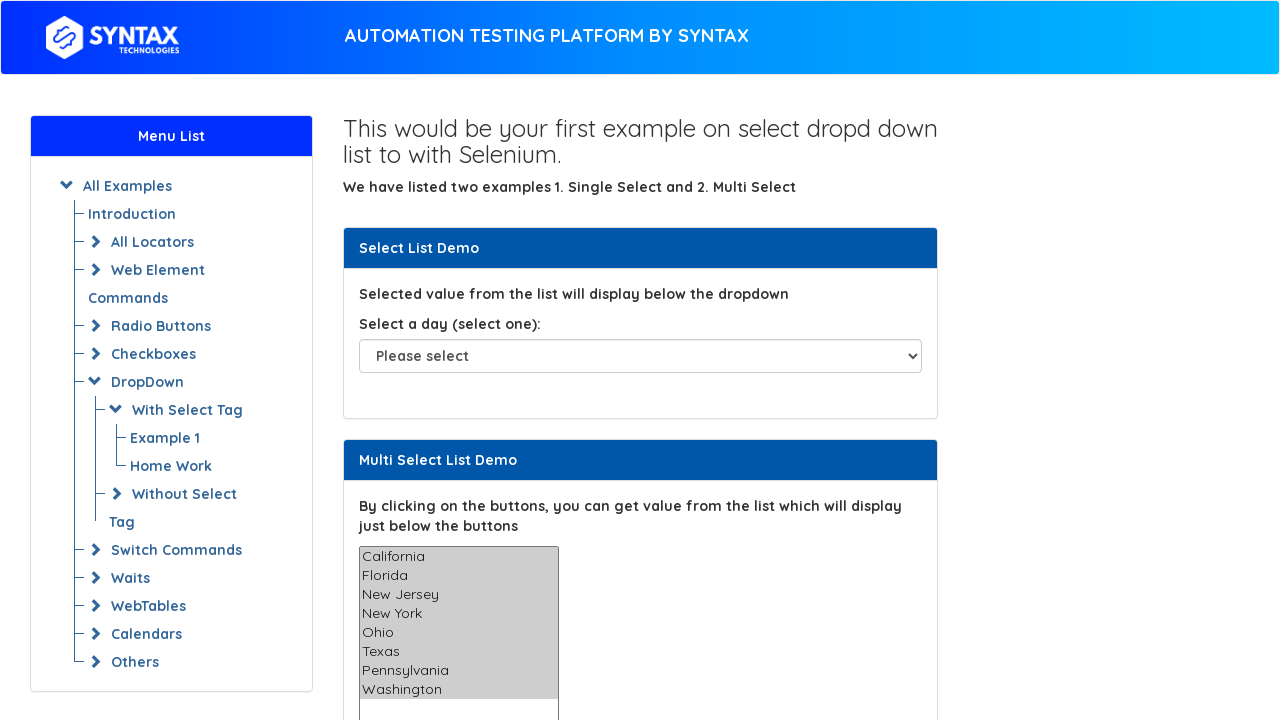

Waited 3 seconds before deselecting all options
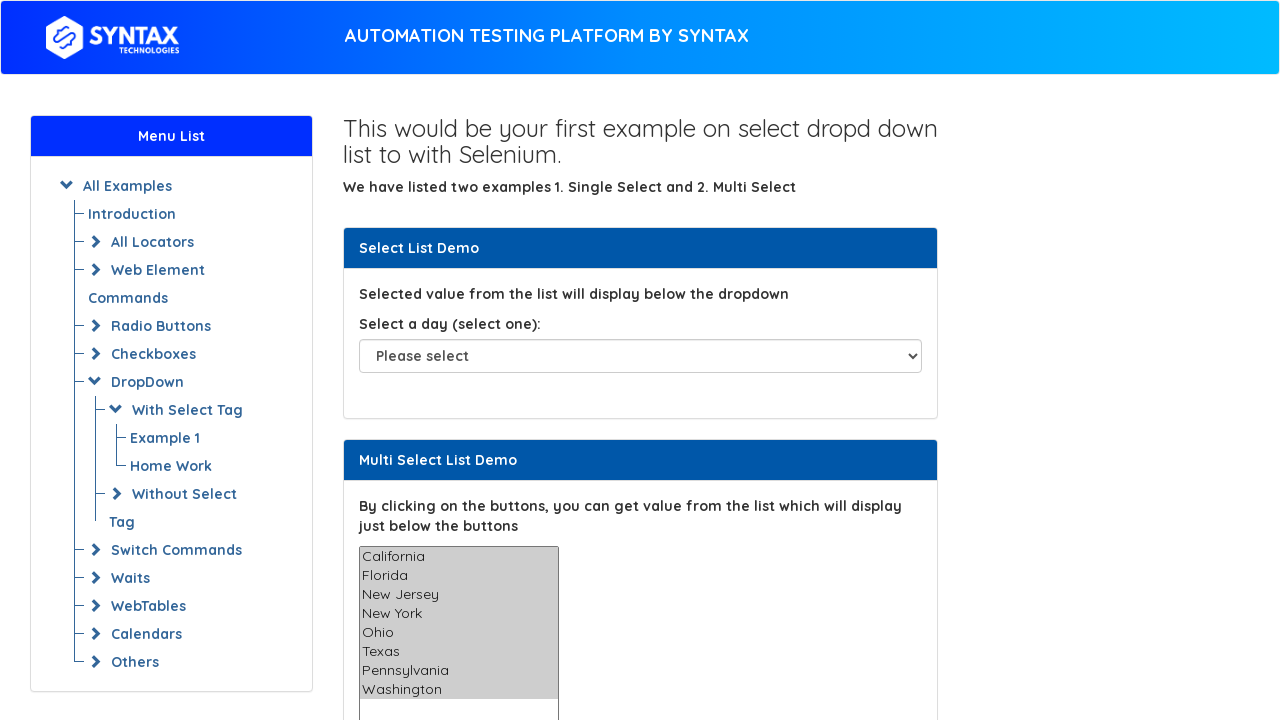

Deselected all options in the dropdown on select#multi-select
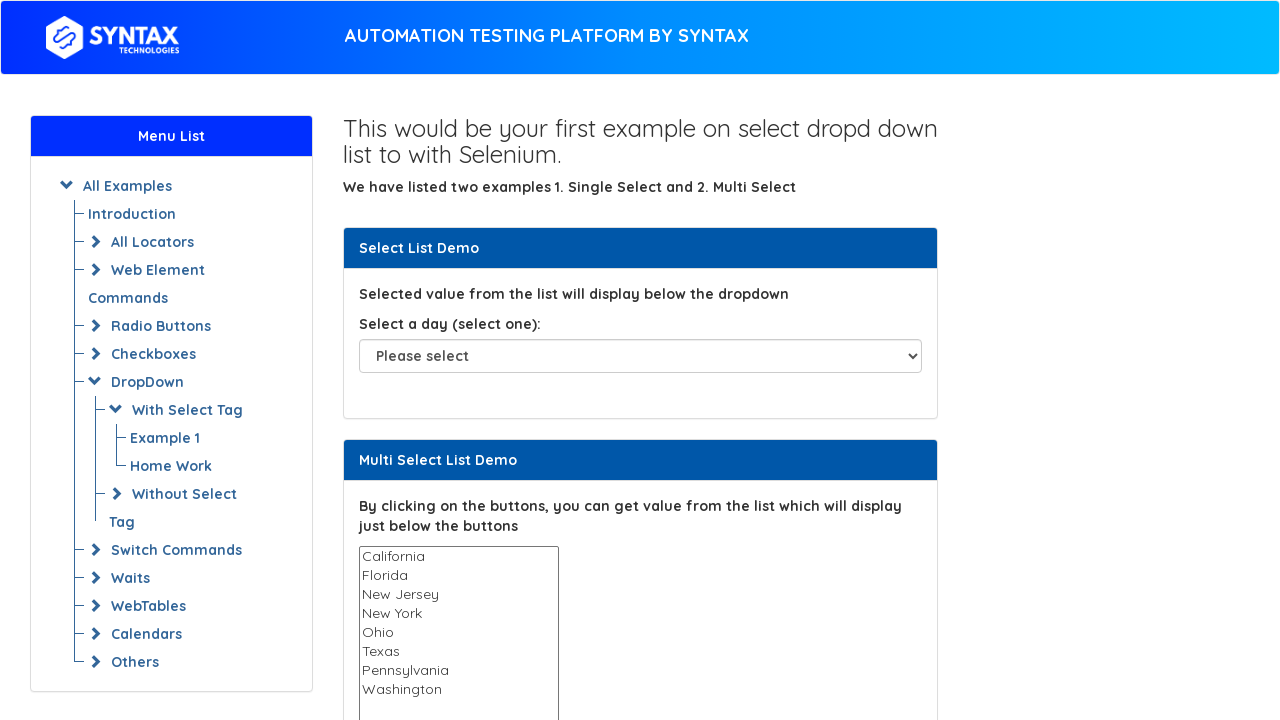

Verified dropdown is configured for multiple selections
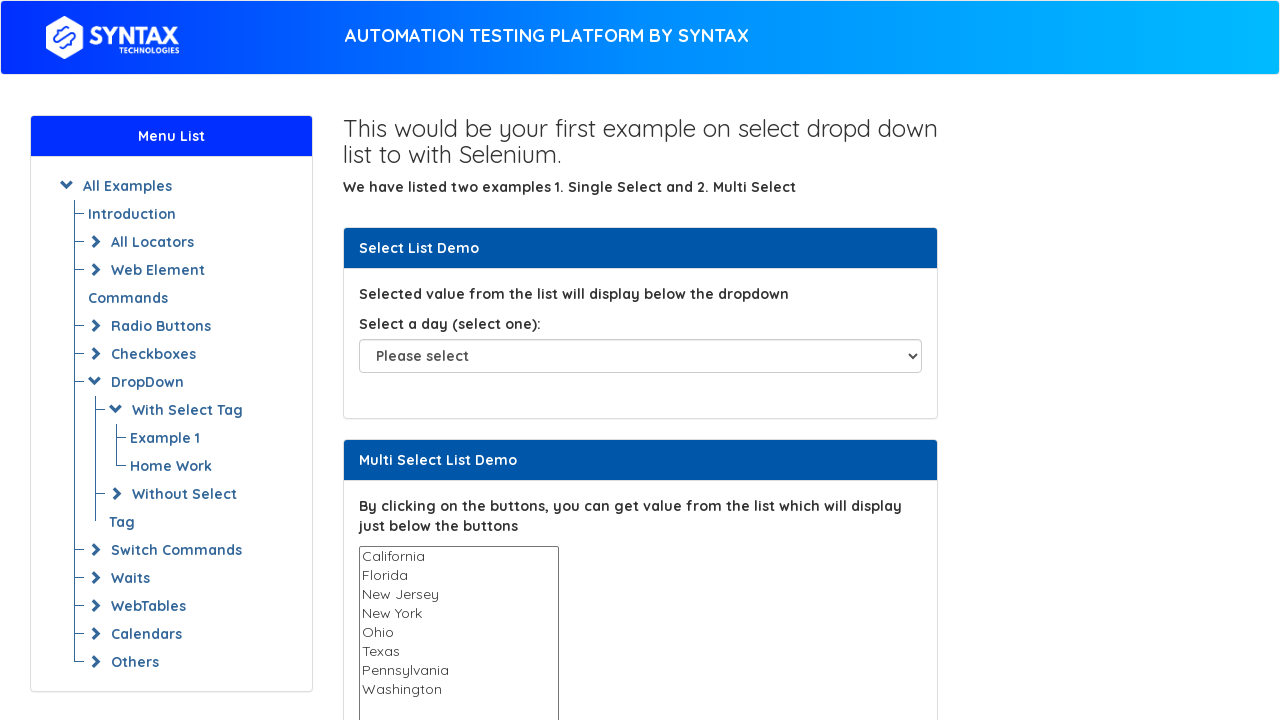

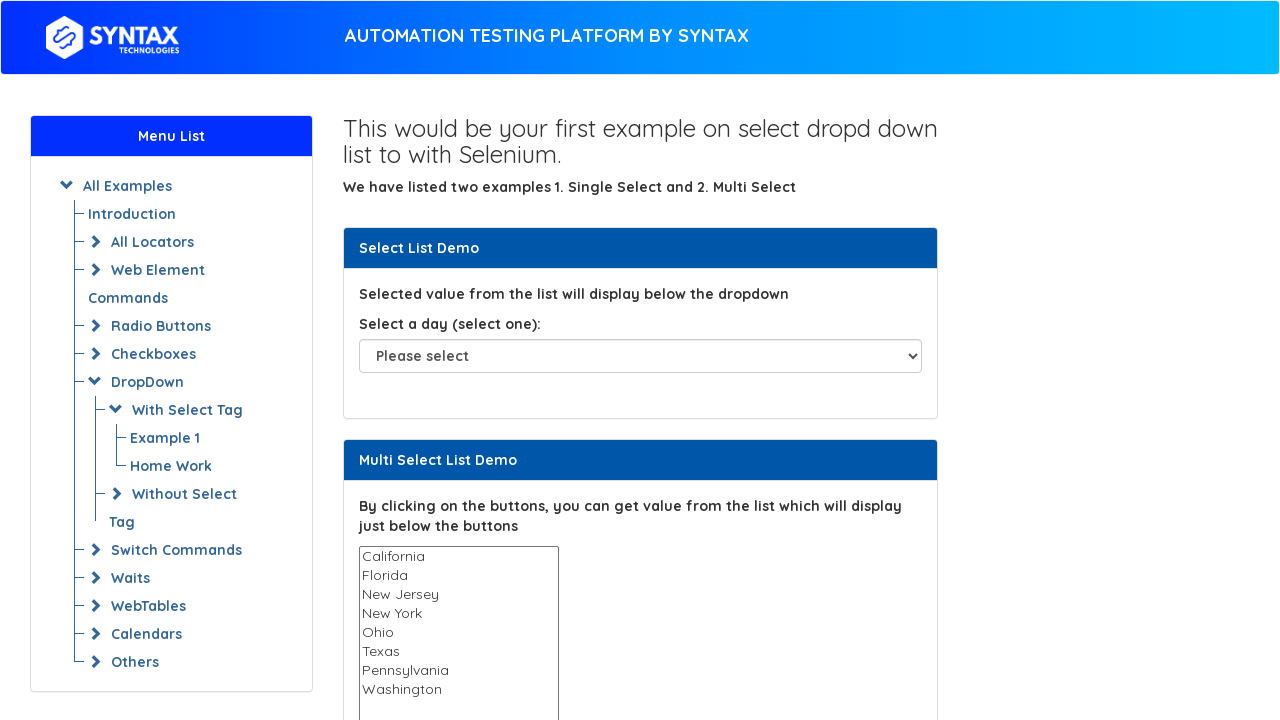